Tests modal dialog functionality by clicking to open a small modal, verifying the modal body appears, and then closing the modal.

Starting URL: https://demoqa.com/modal-dialogs

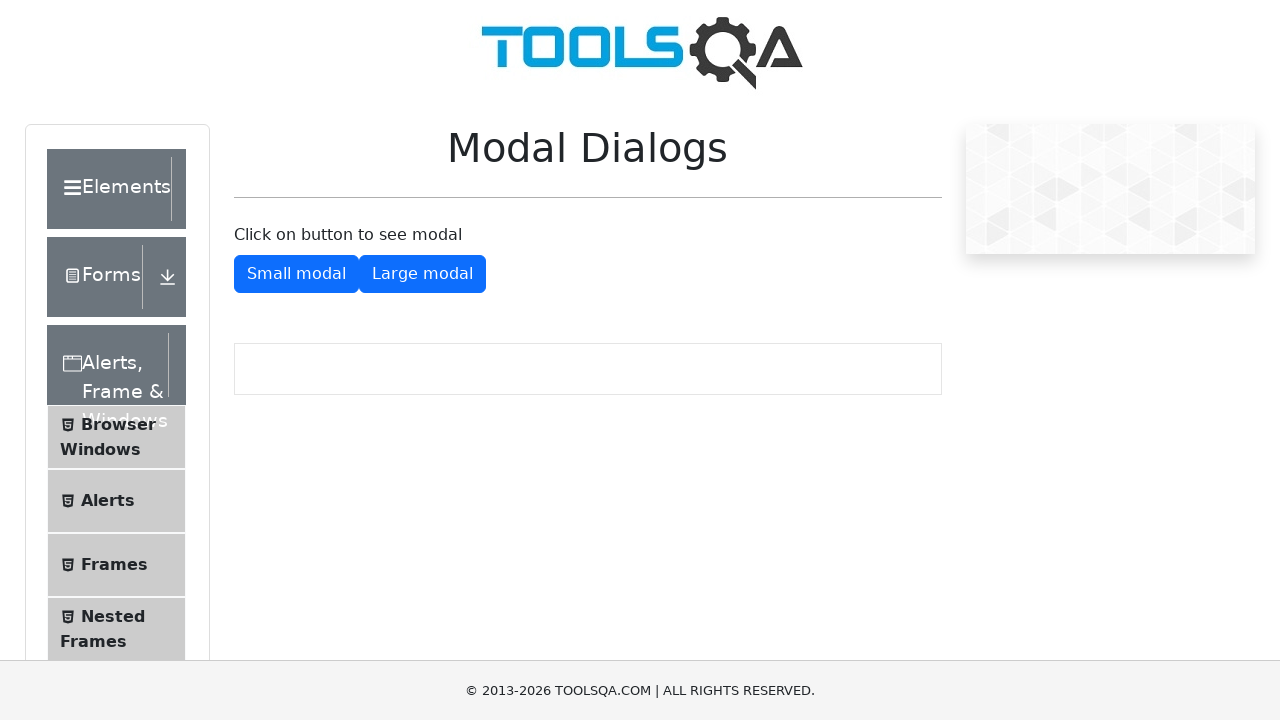

Clicked button to open small modal dialog at (296, 274) on #showSmallModal
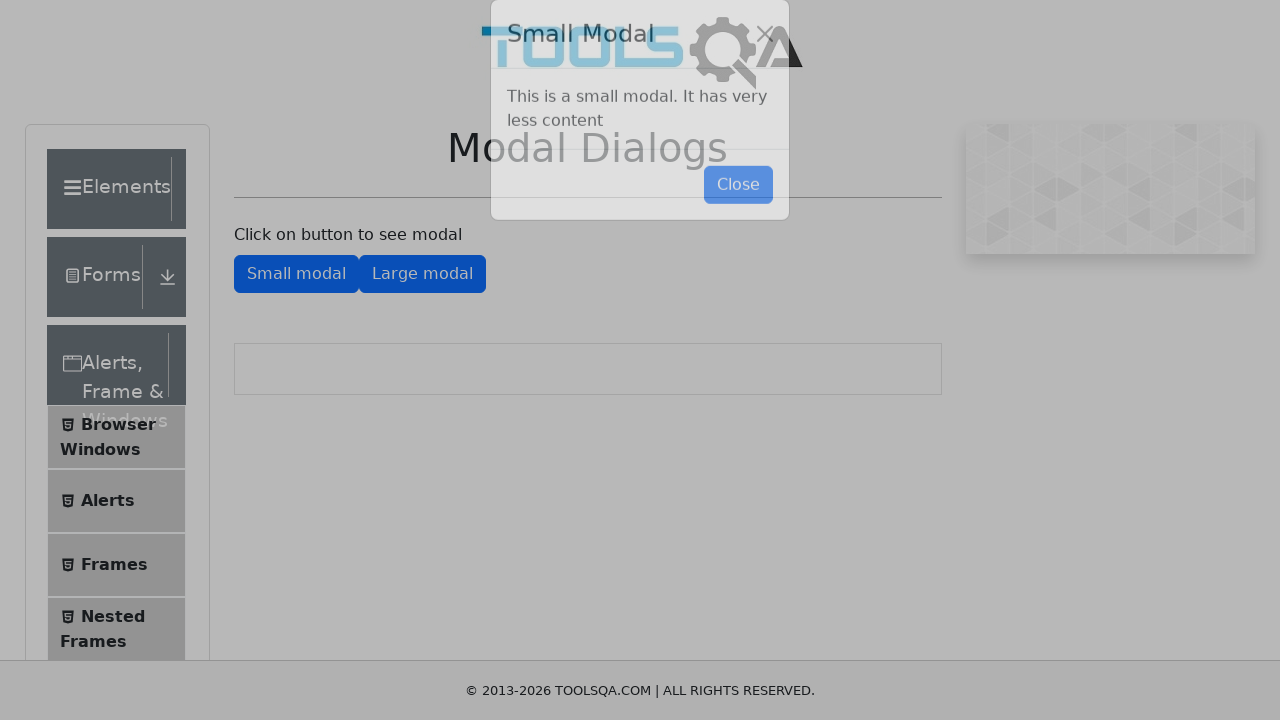

Modal body appeared and is visible
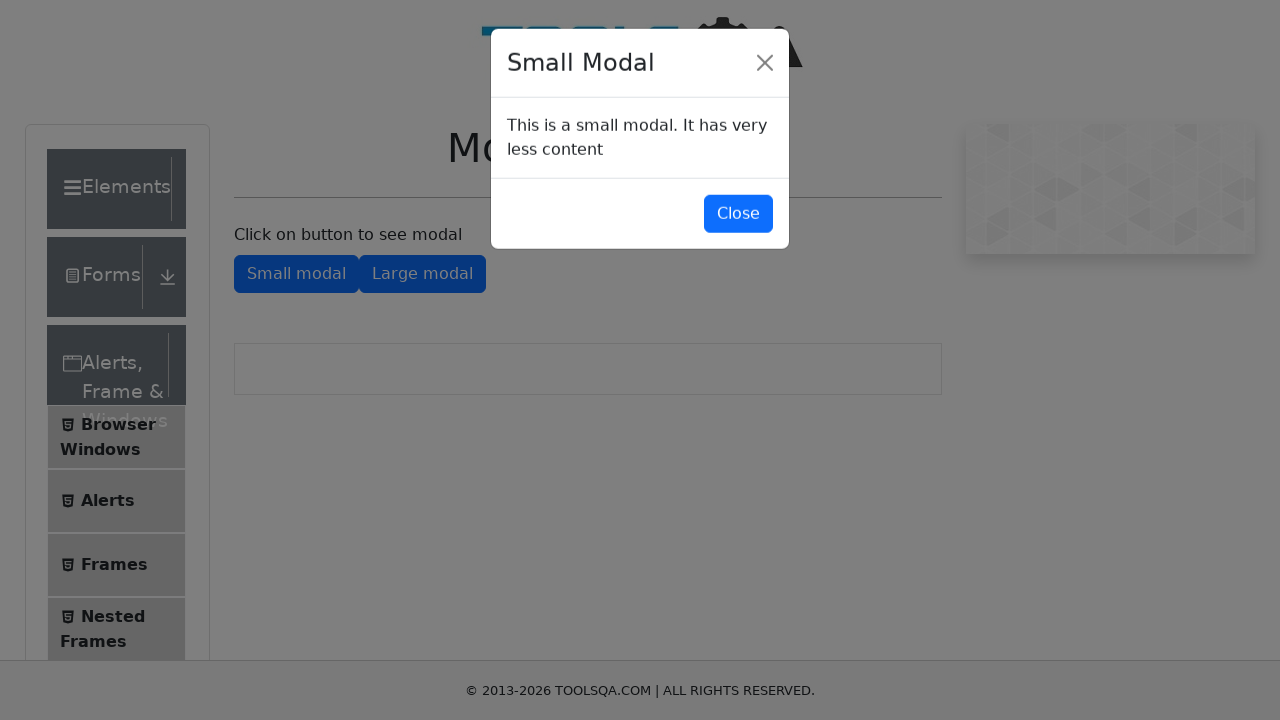

Clicked button to close small modal at (738, 214) on #closeSmallModal
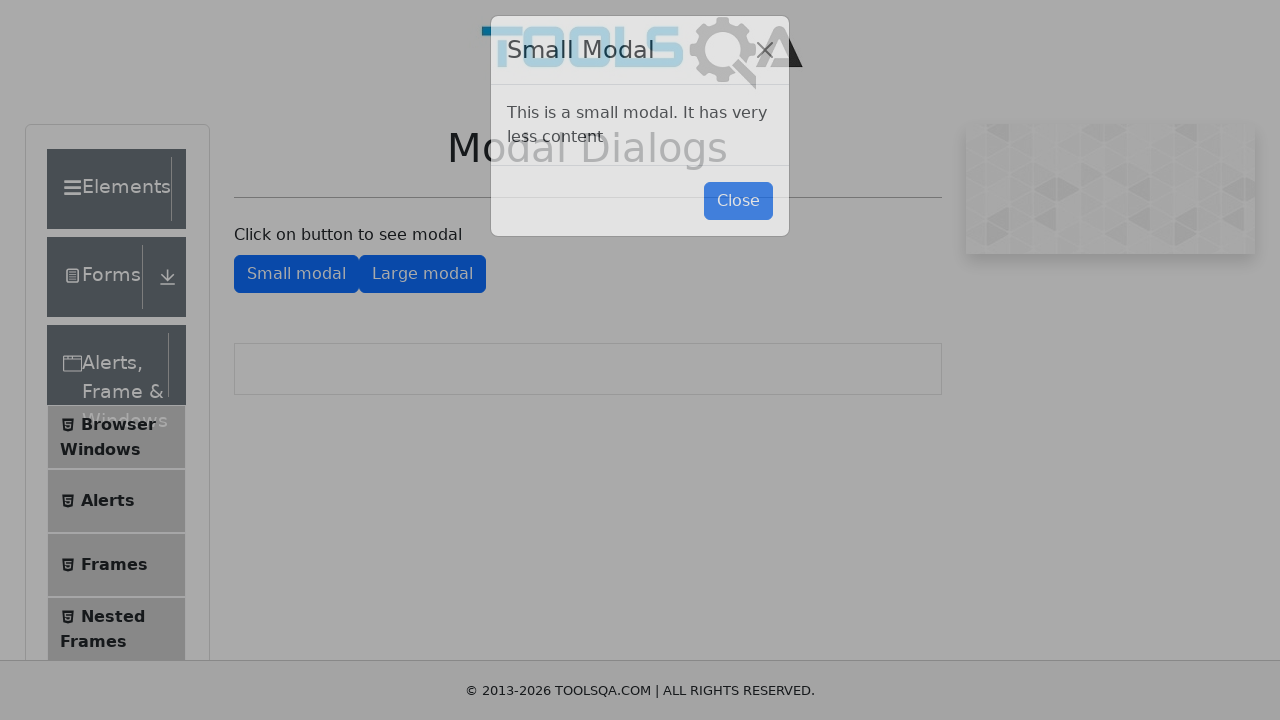

Modal dialog closed and is no longer visible
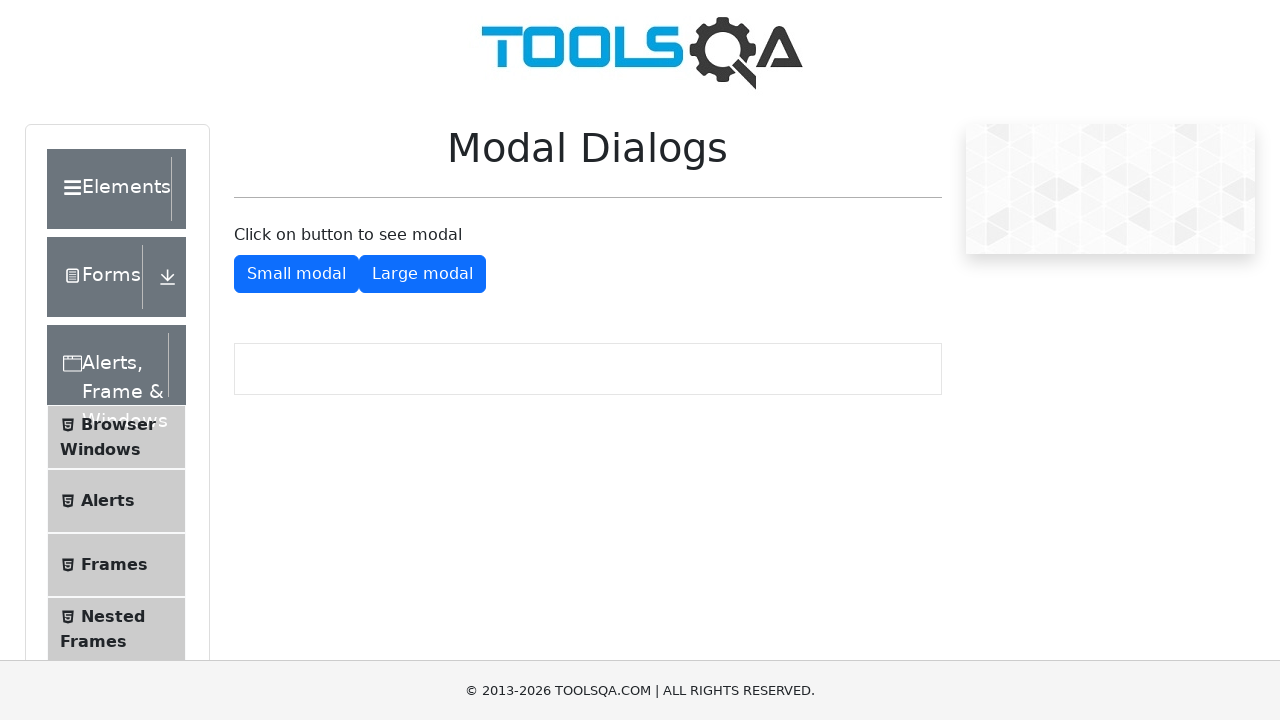

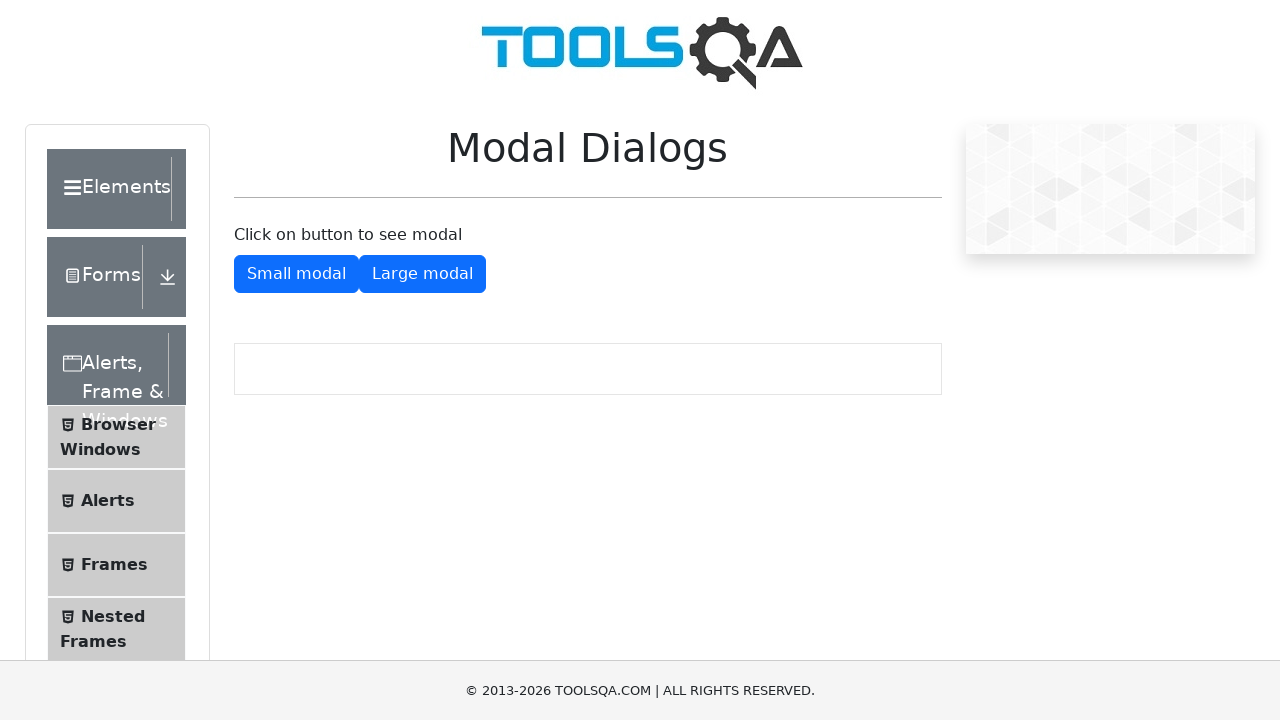